Tests that the Swag Labs demo website loads correctly and verifies the page title, then clicks the login button to check for page interaction

Starting URL: https://www.saucedemo.com/

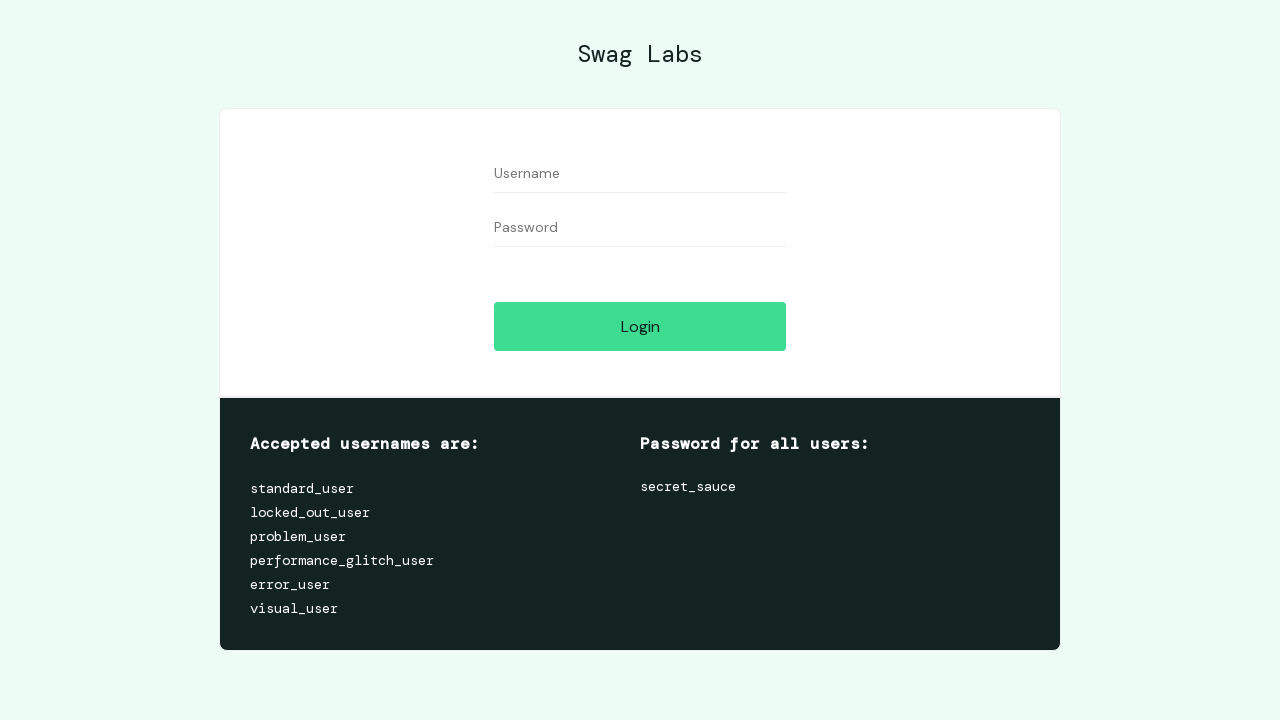

Navigated to Swag Labs demo website
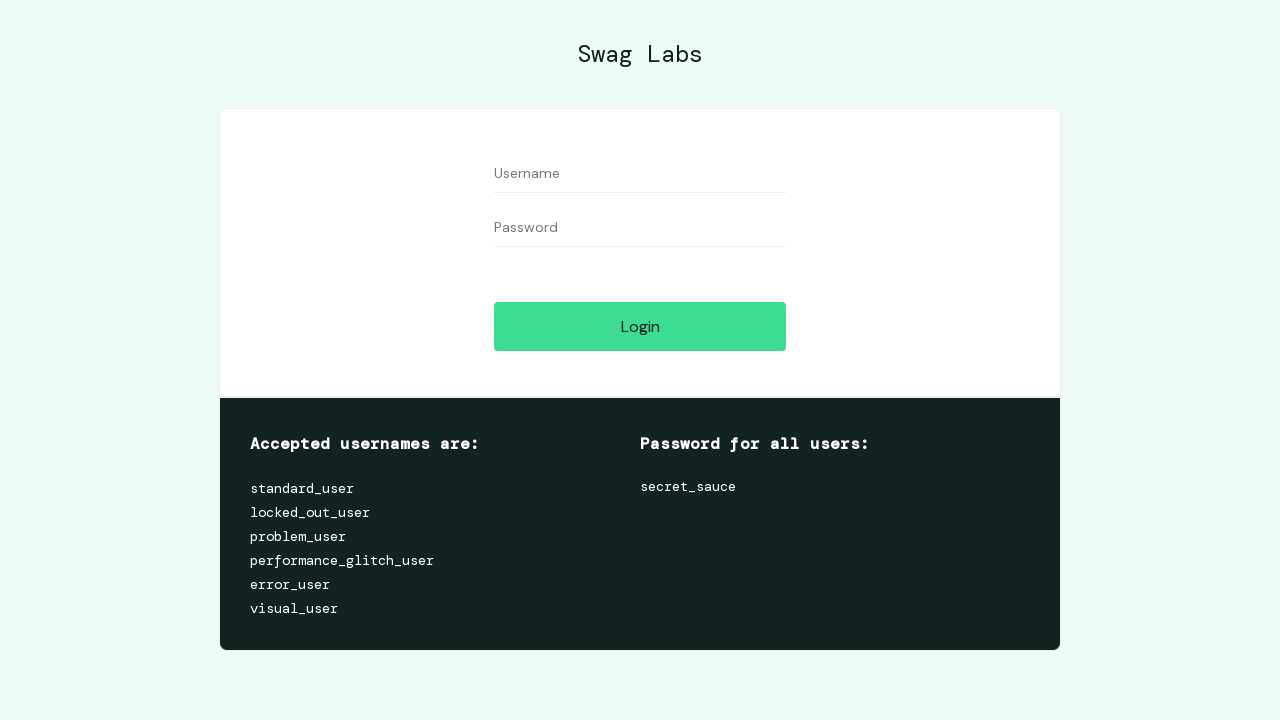

Verified page title contains 'Swag Labs'
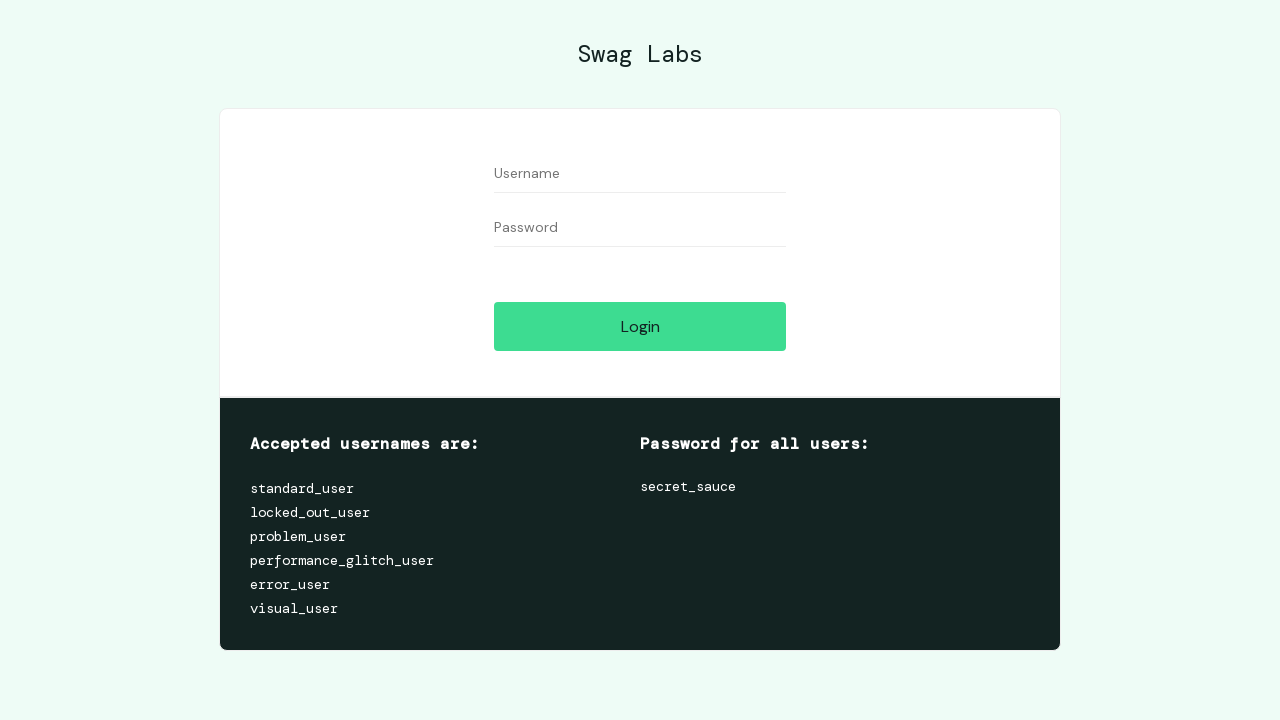

Clicked the login button at (640, 326) on #login-button
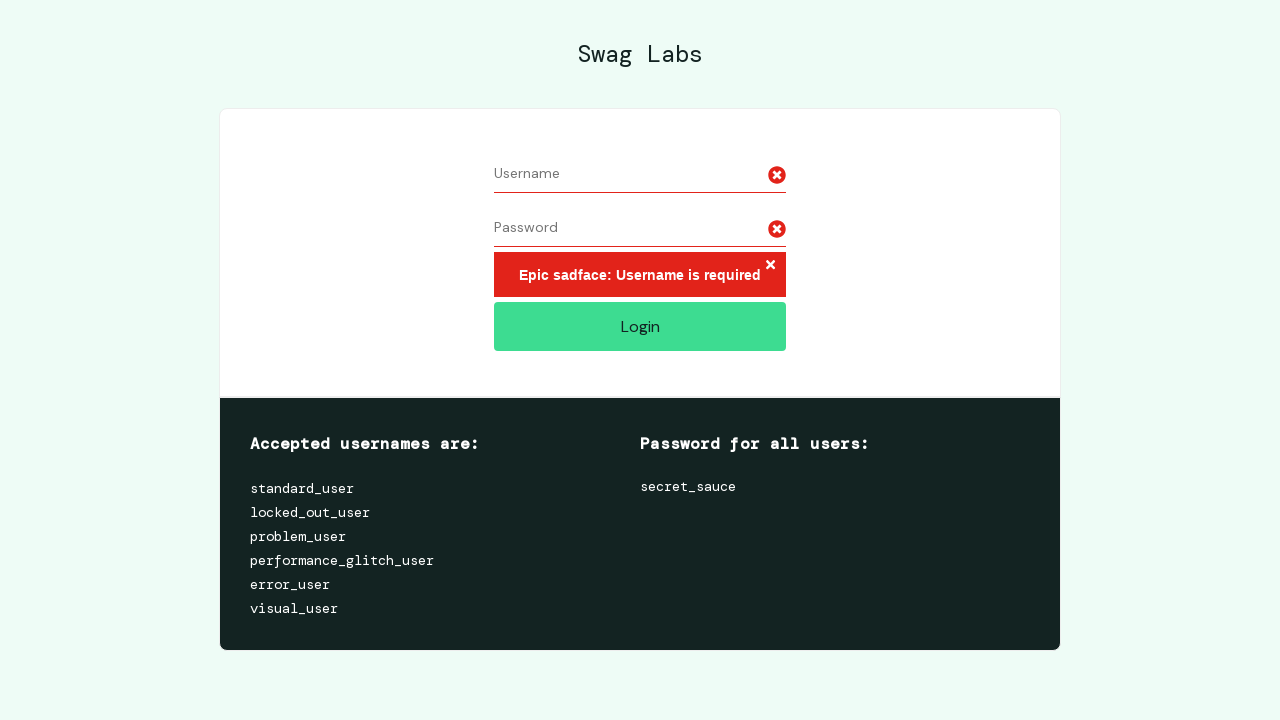

Verified h3 element is visible after login button click
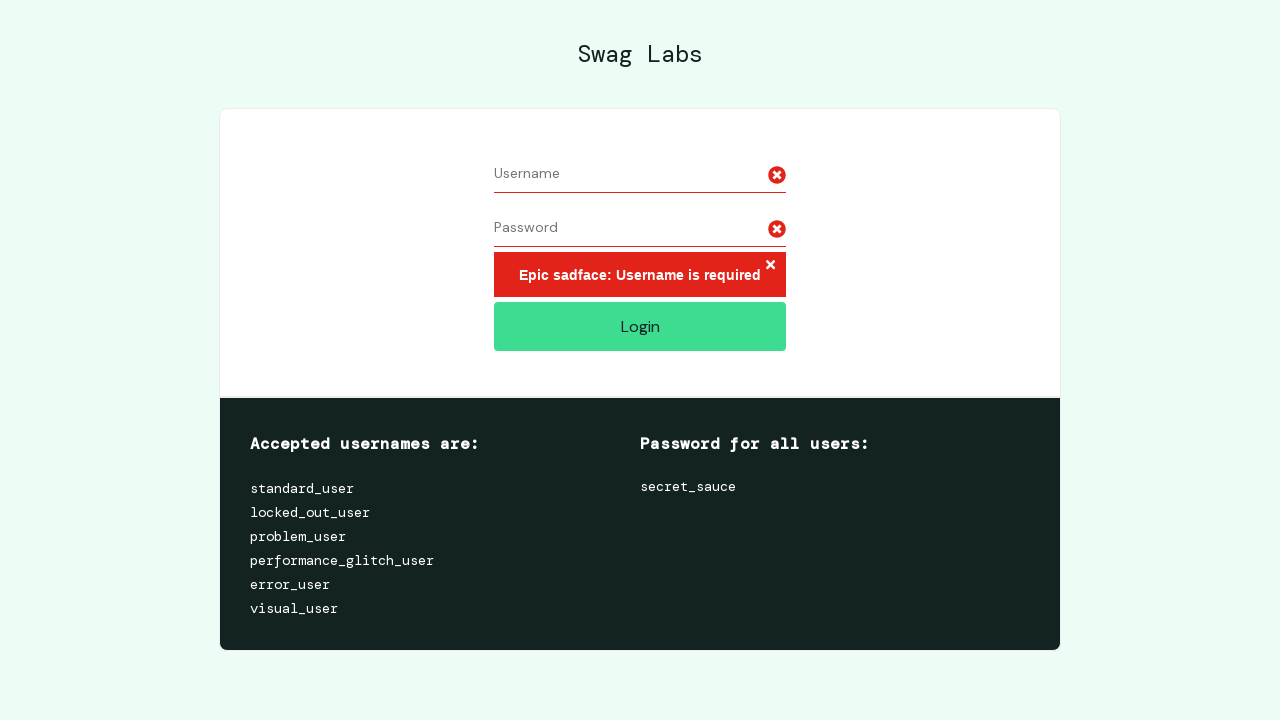

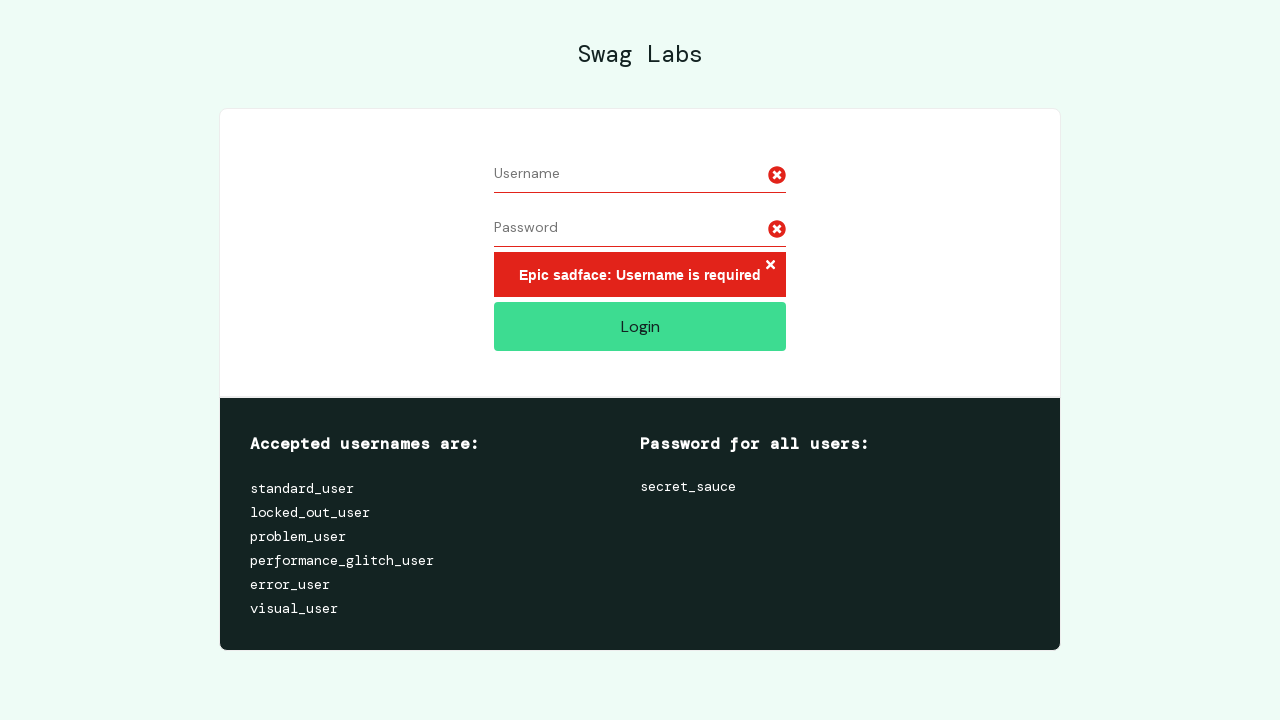